Navigates through different tabs on a drag and drop demo page, clicking on "Accepted Elements" and "Propagation" tabs

Starting URL: https://www.globalsqa.com/demo-site/draganddrop/

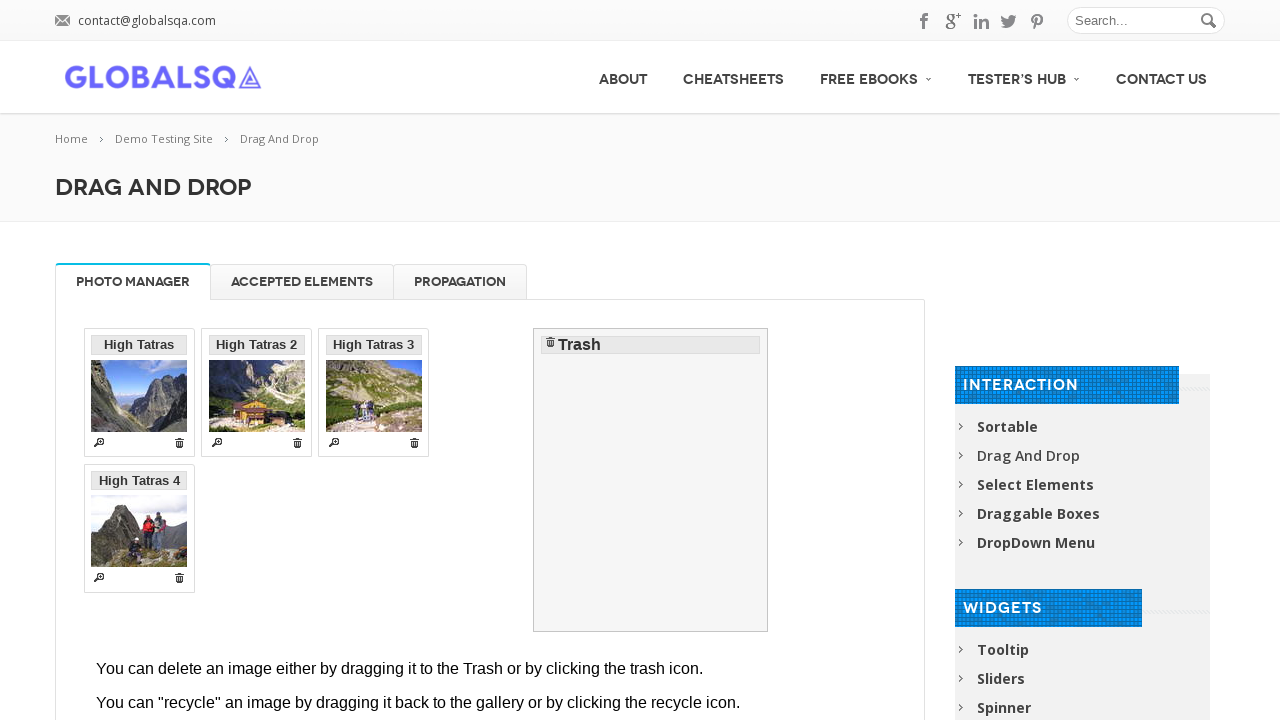

Navigated to drag and drop demo page
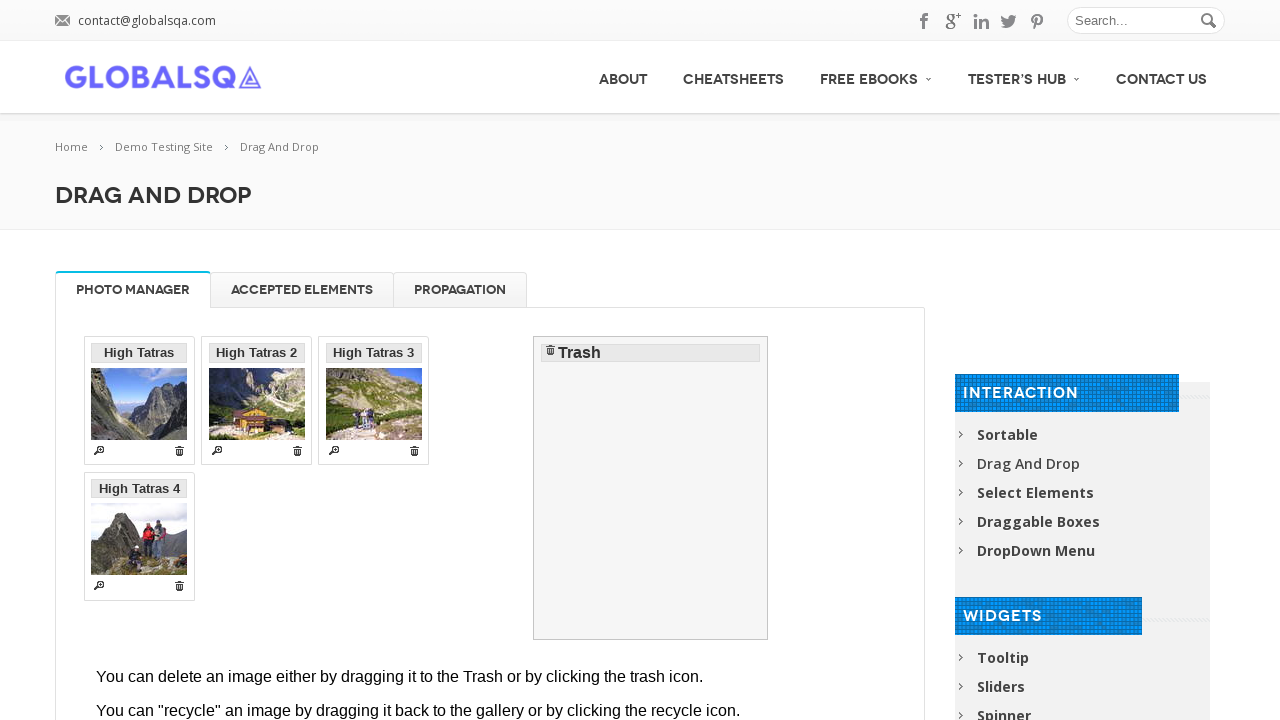

Clicked on 'Accepted Elements' tab at (302, 290) on xpath=//li[@id='Accepted Elements']
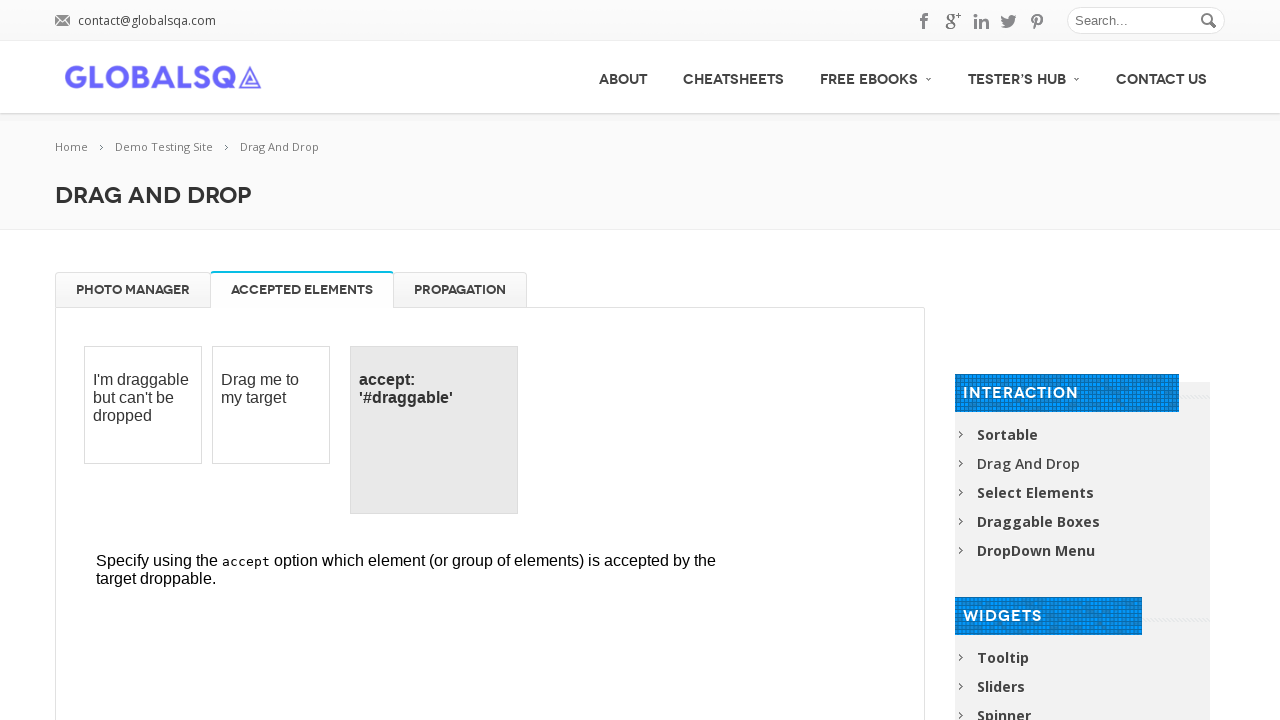

Waited for Accepted Elements content to load
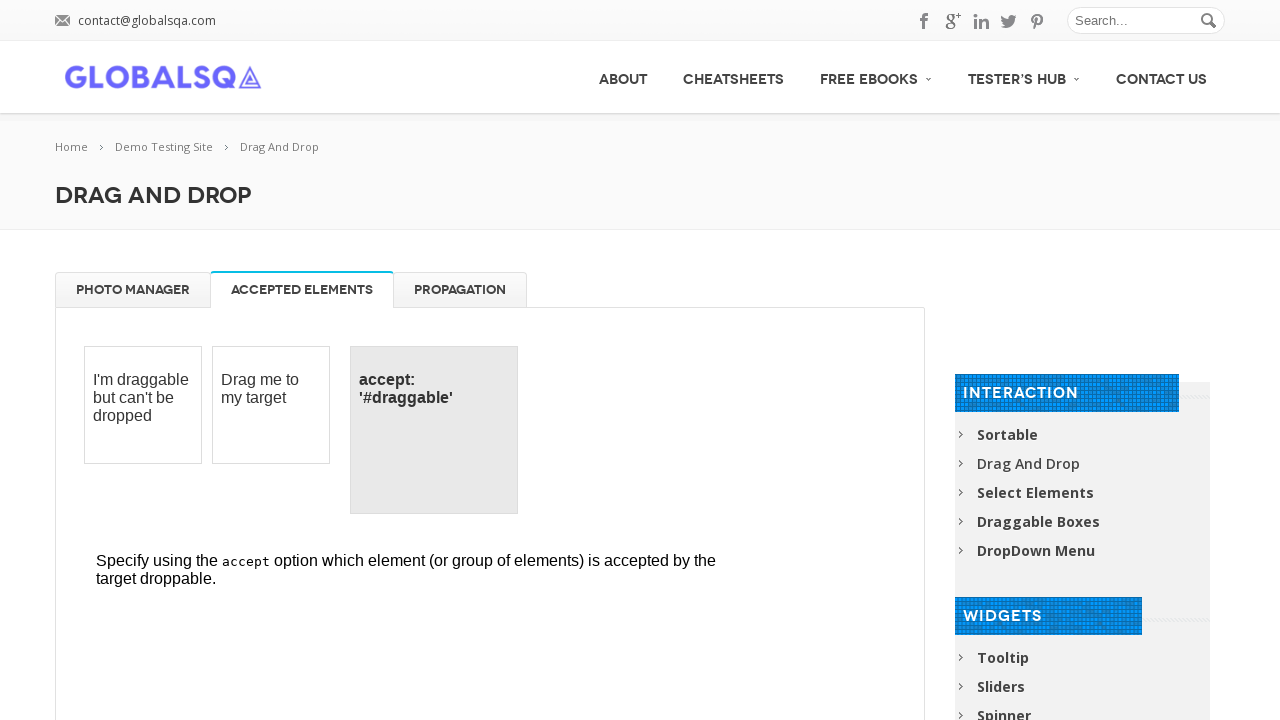

Clicked on 'Propagation' tab at (460, 290) on xpath=//li[@id='Propagation']
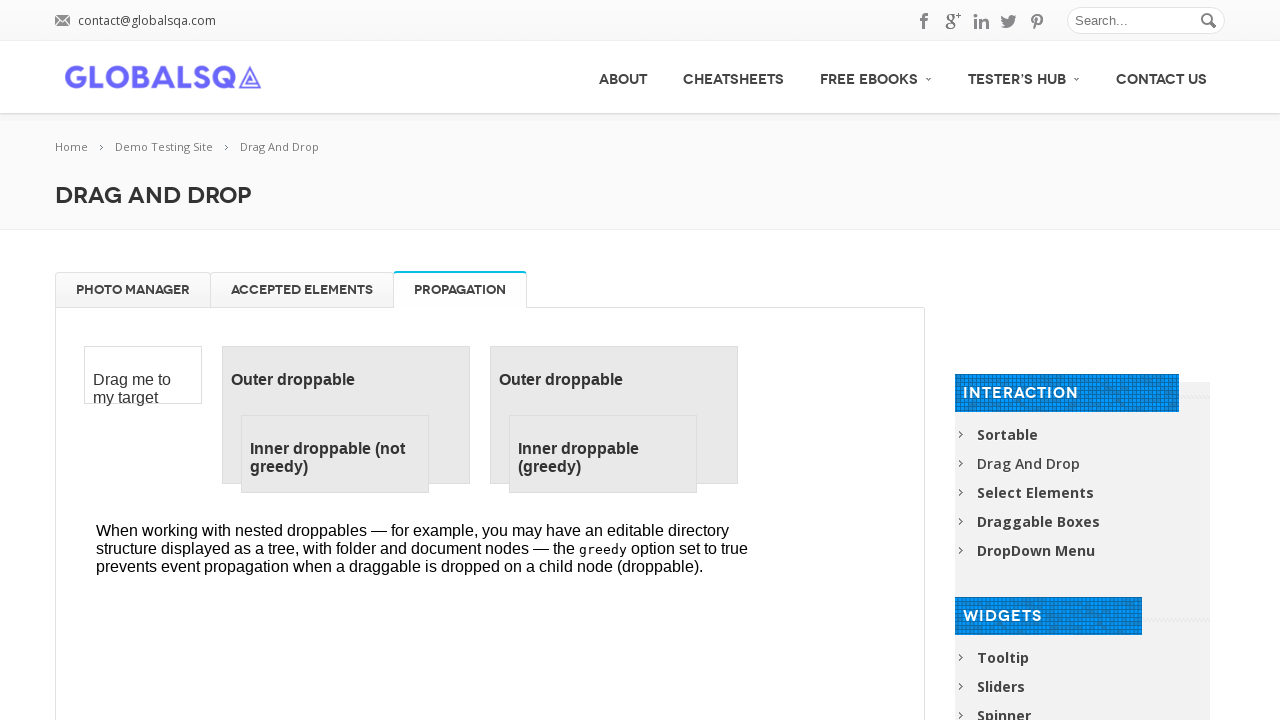

Waited for Propagation content to load
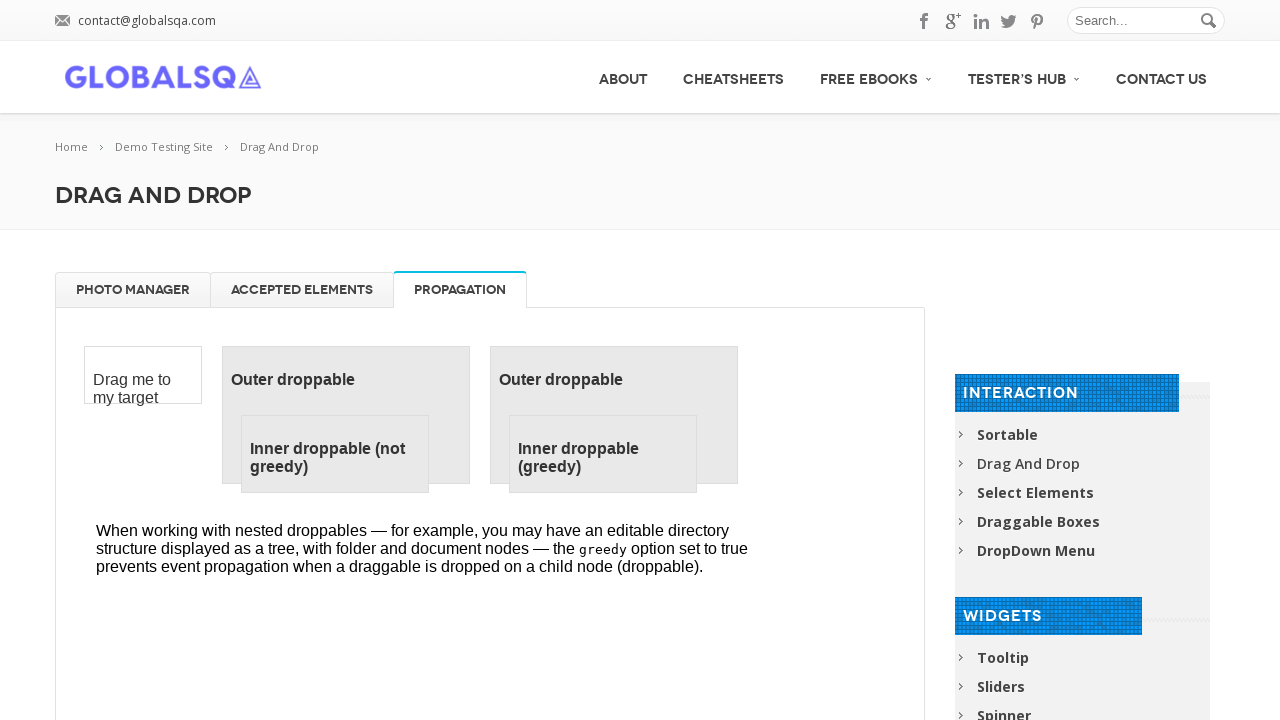

Found 5 navigation menu items
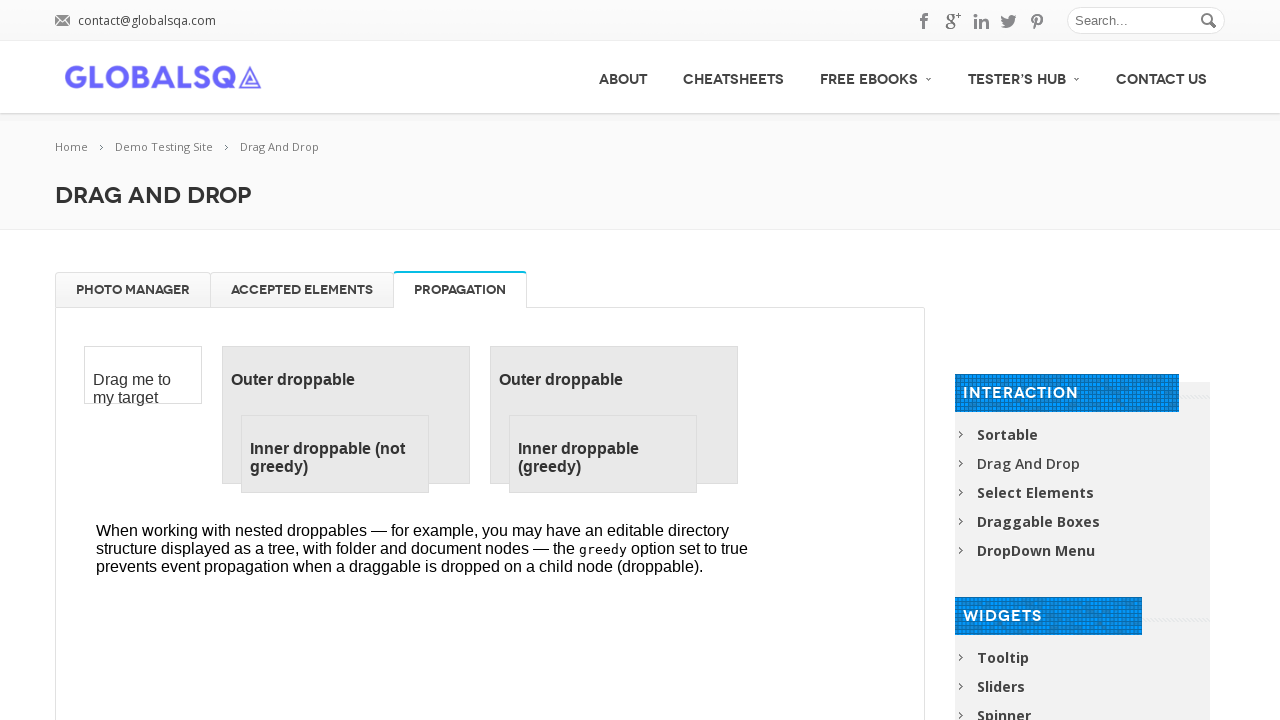

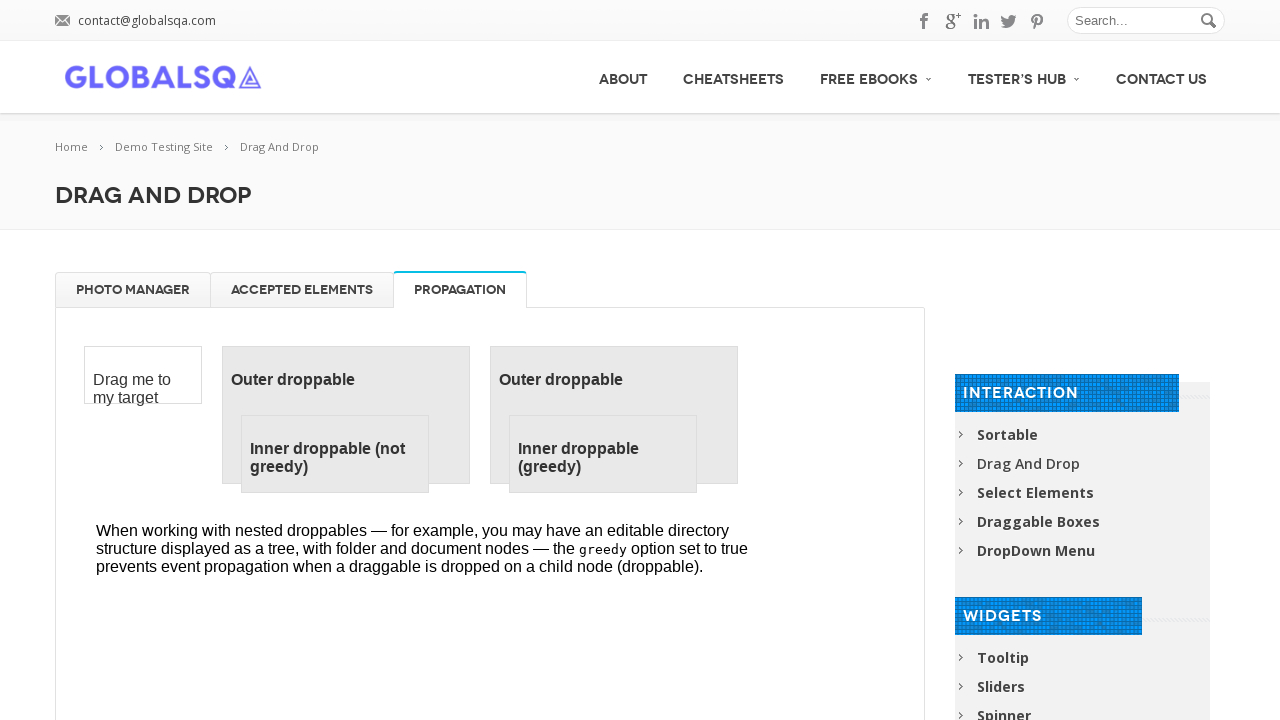